Fills a form with first name, last name, and company name, then submits and verifies the alert message

Starting URL: http://automationbykrishna.com/

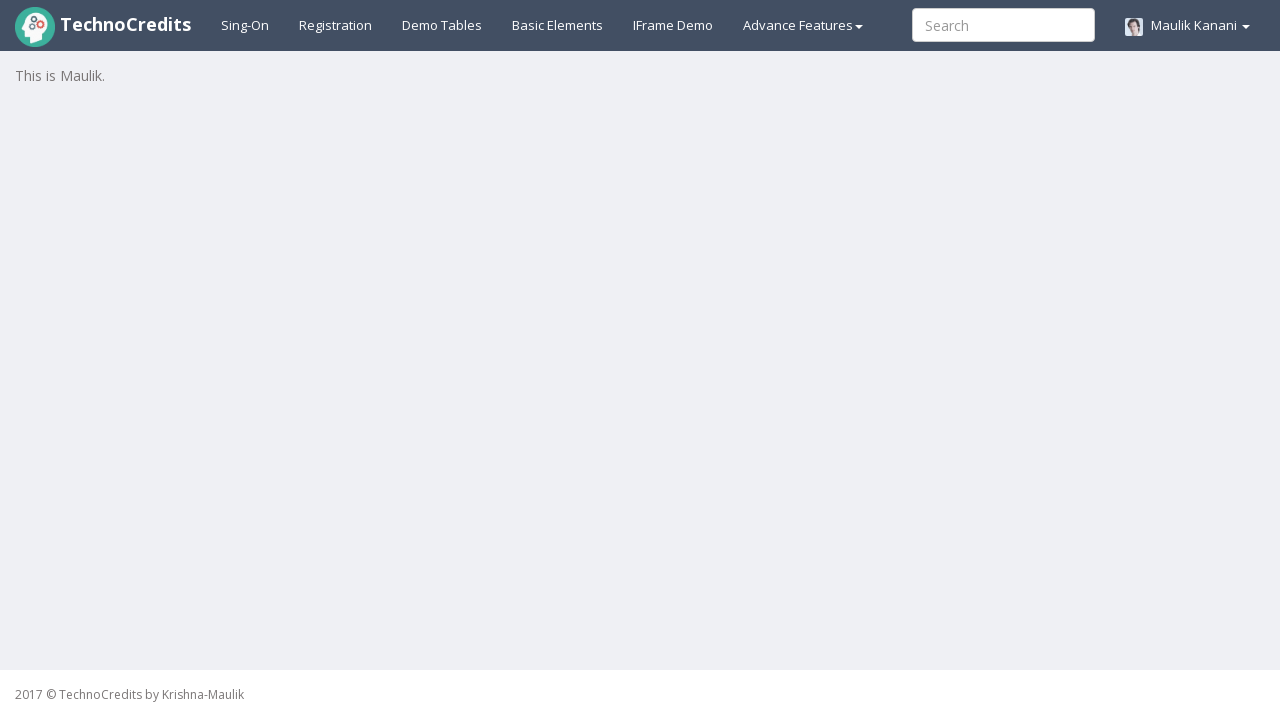

Clicked on Basic Elements link at (558, 25) on #basicelements
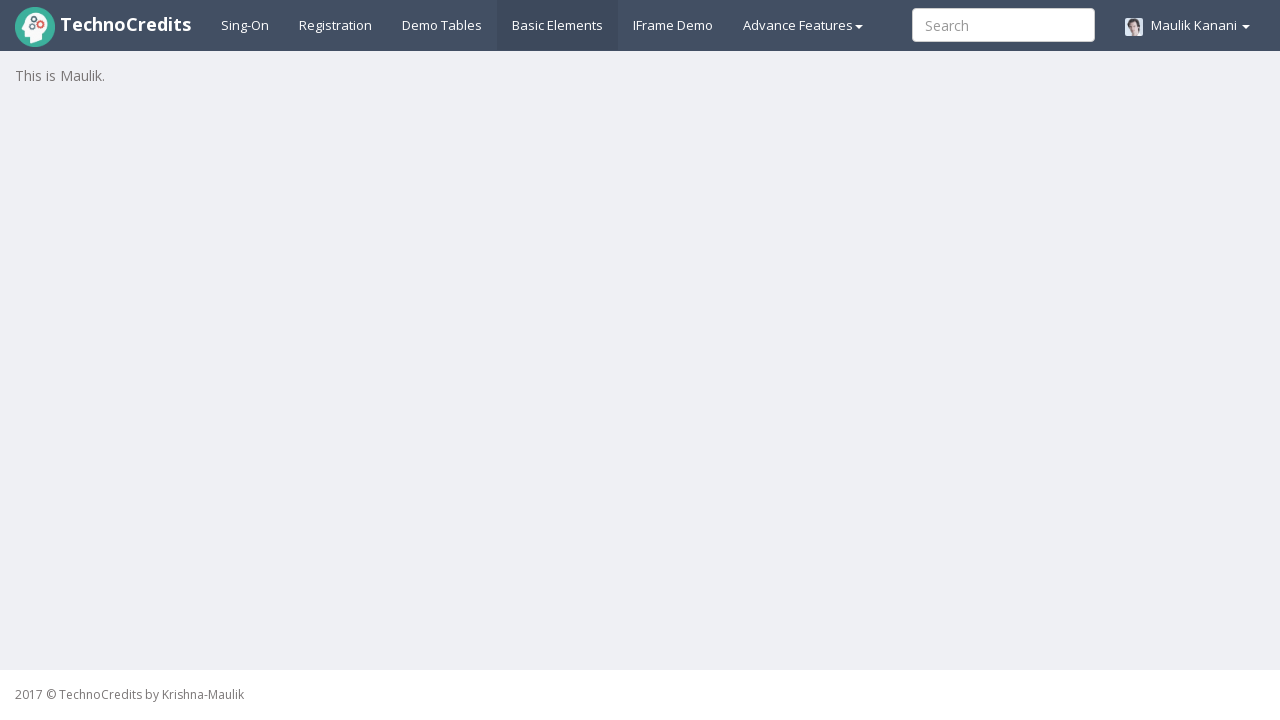

Waited 2 seconds for page to load
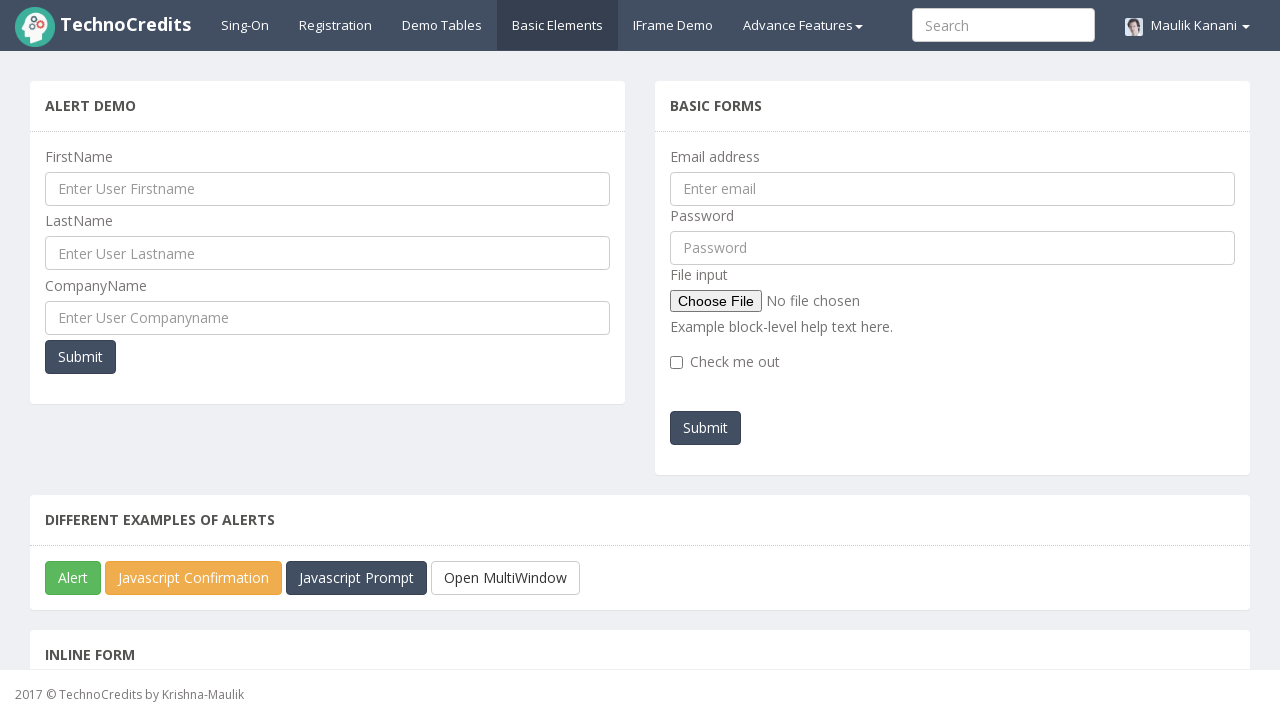

Filled first name field with 'Trupti' on #UserFirstName
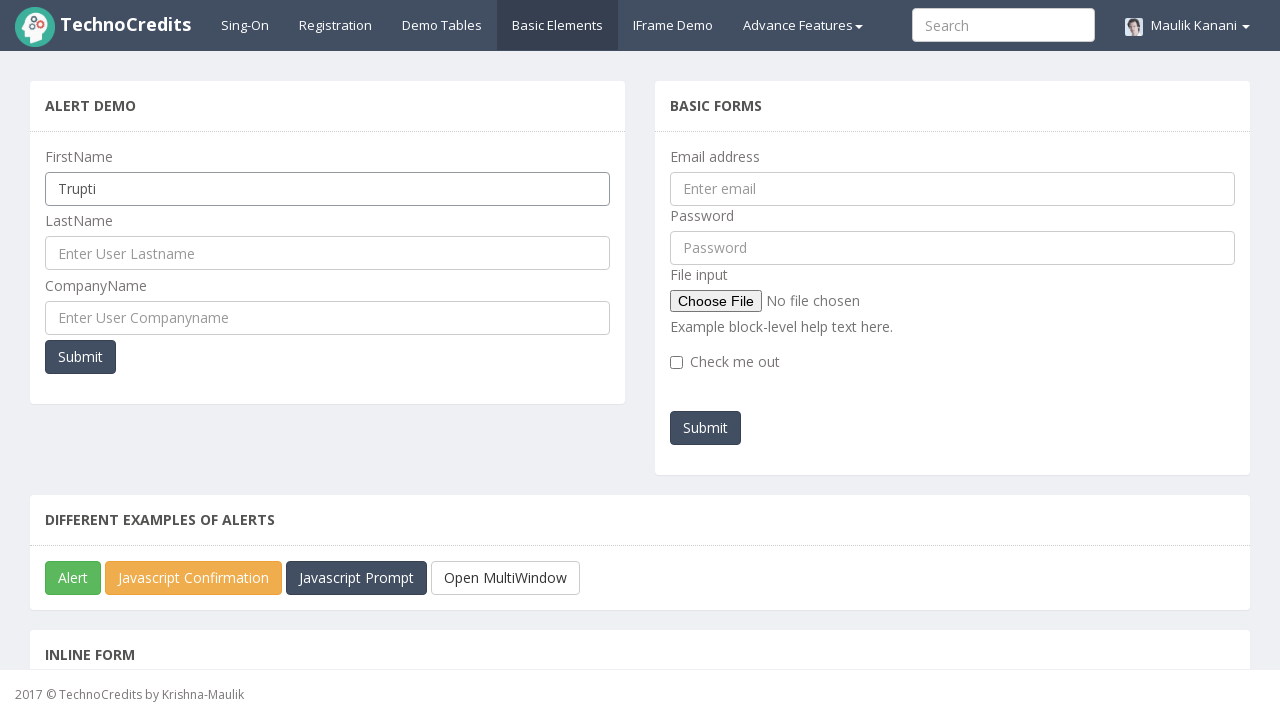

Filled last name field with 'Wadkar' on #UserLastName
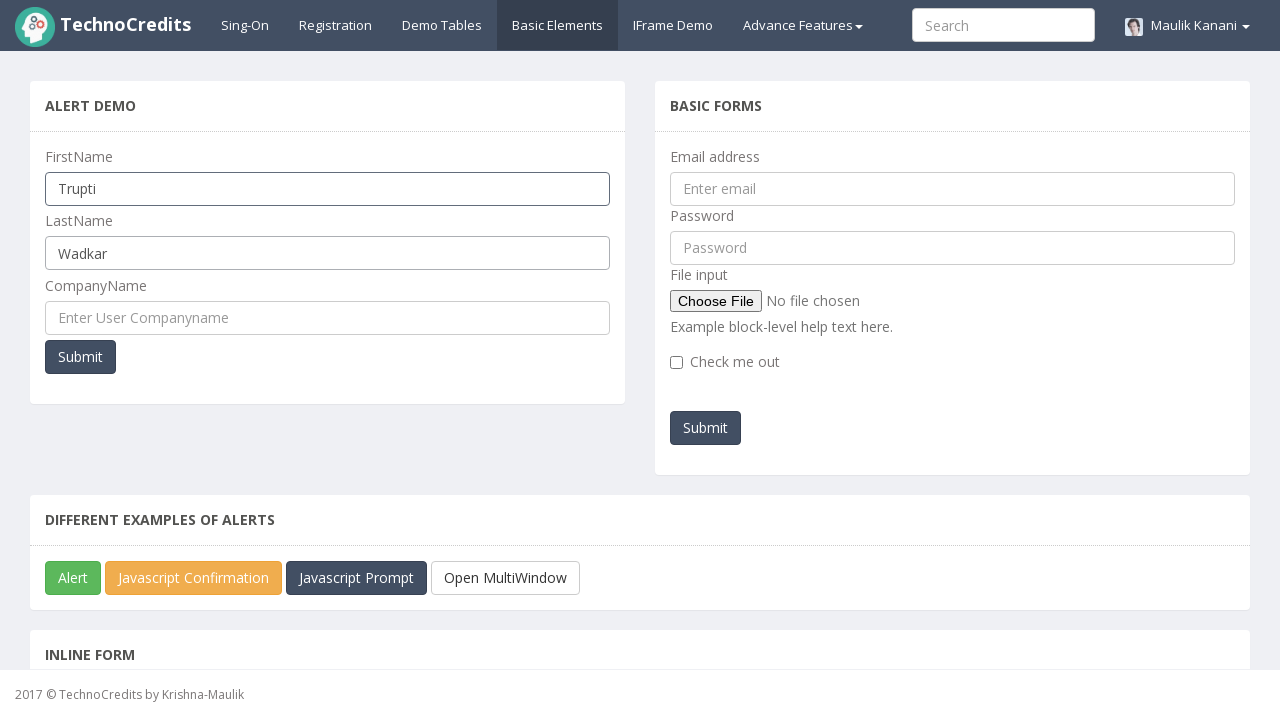

Filled company name field with 'Capgemini' on #UserCompanyName
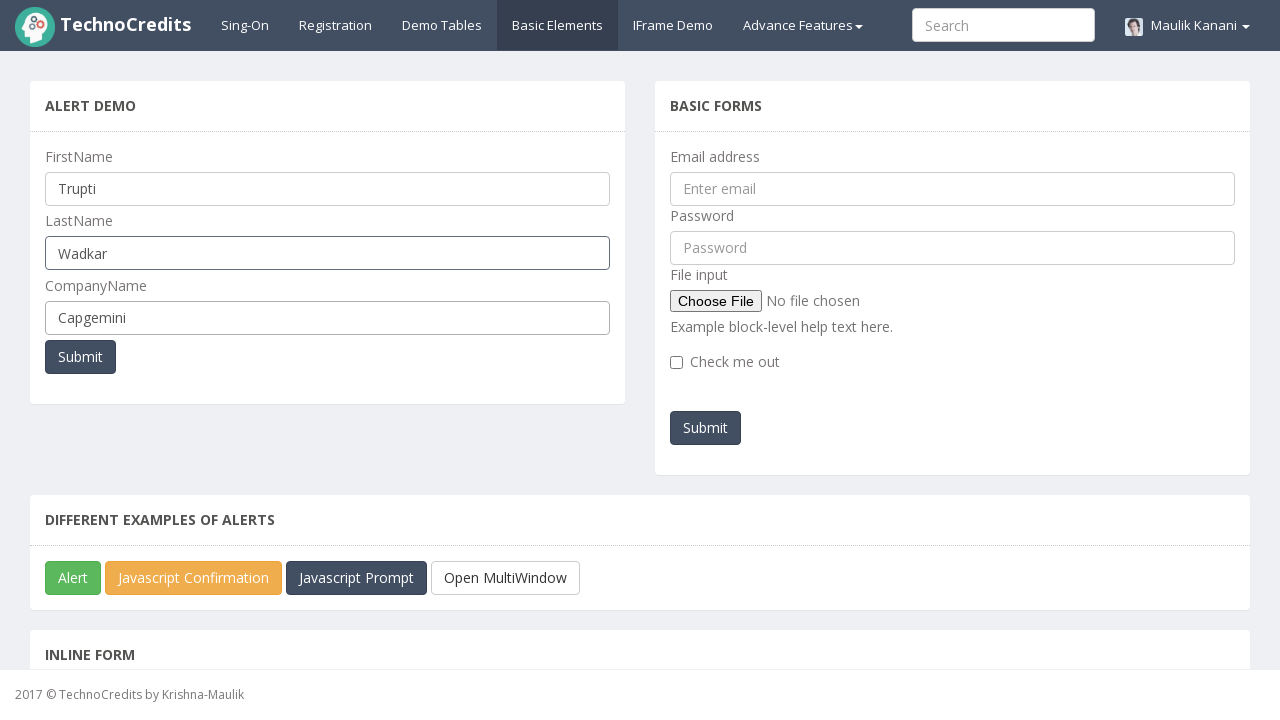

Clicked submit button at (80, 357) on button[onclick='myFunctionPopUp()']
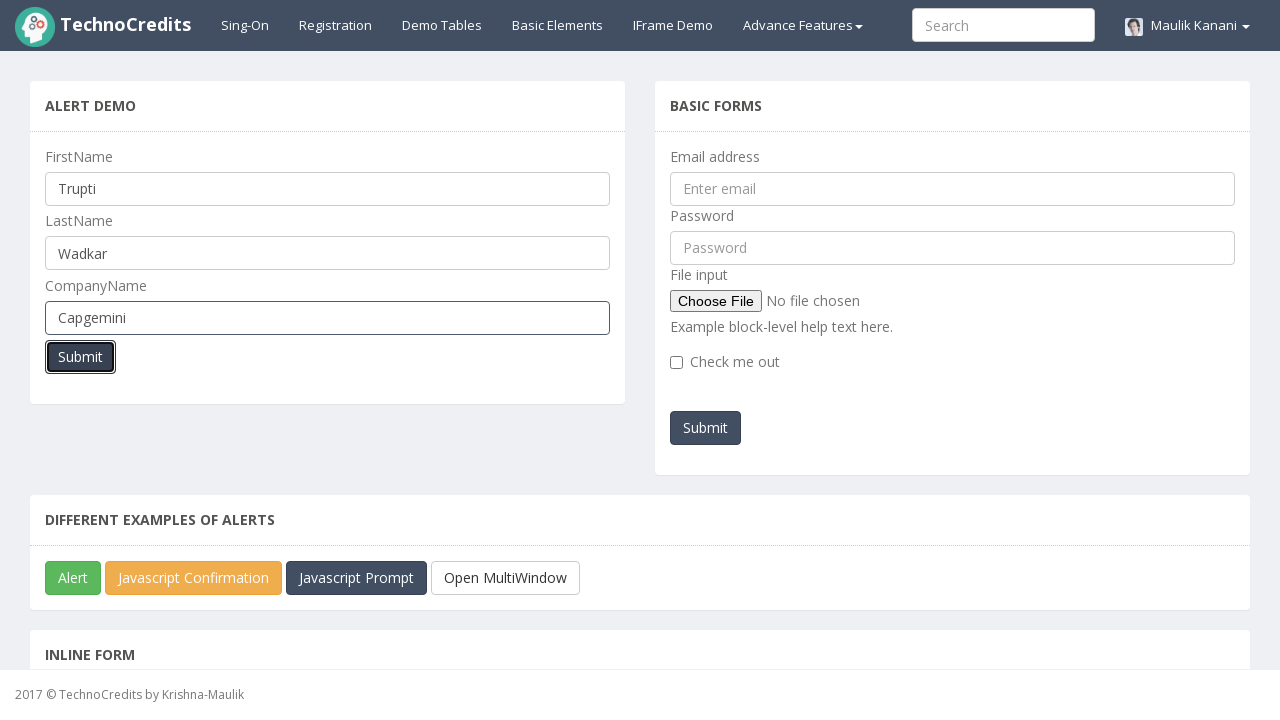

Alert dialog accepted and form submission verified
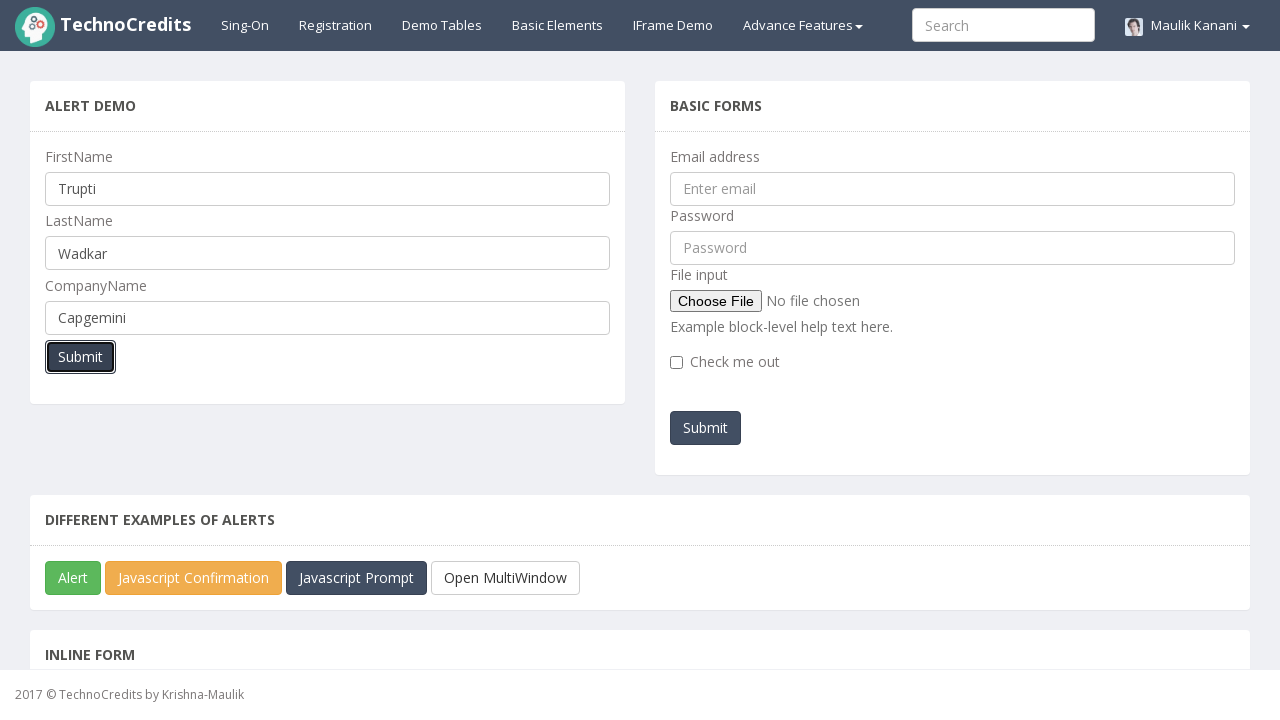

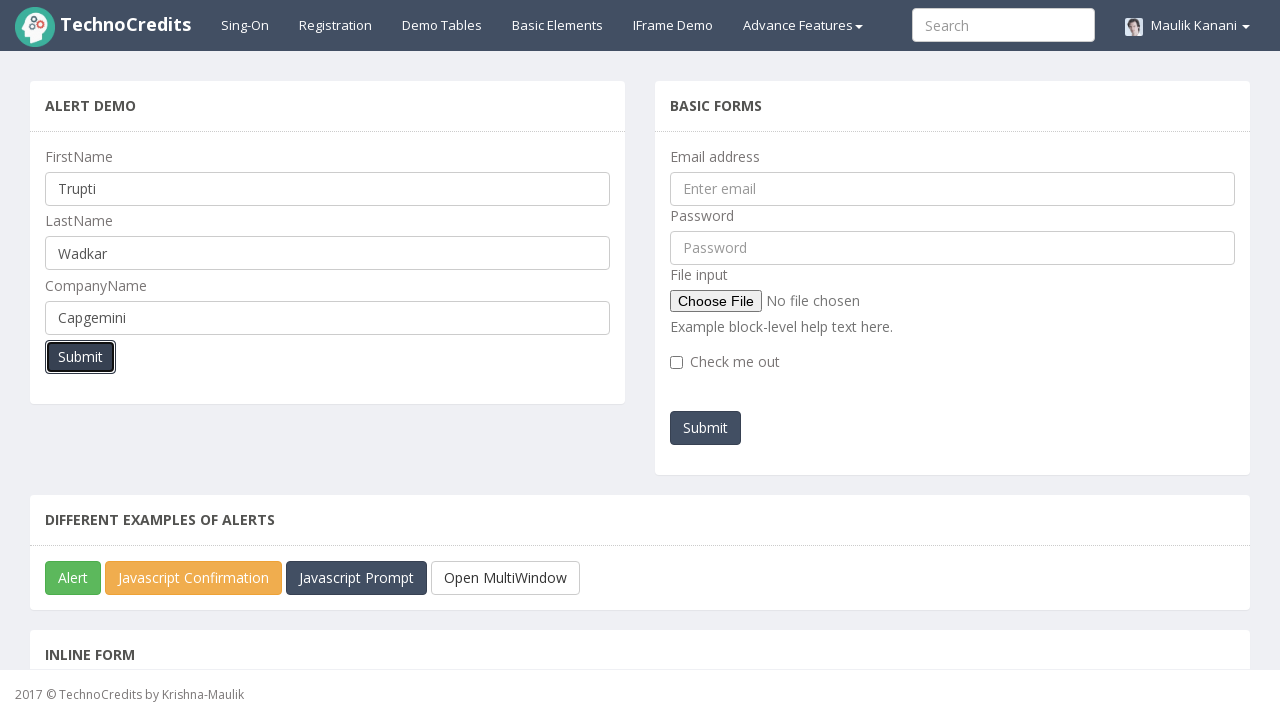